Hovers over the first avatar image to reveal hidden caption text

Starting URL: https://the-internet.herokuapp.com/hovers

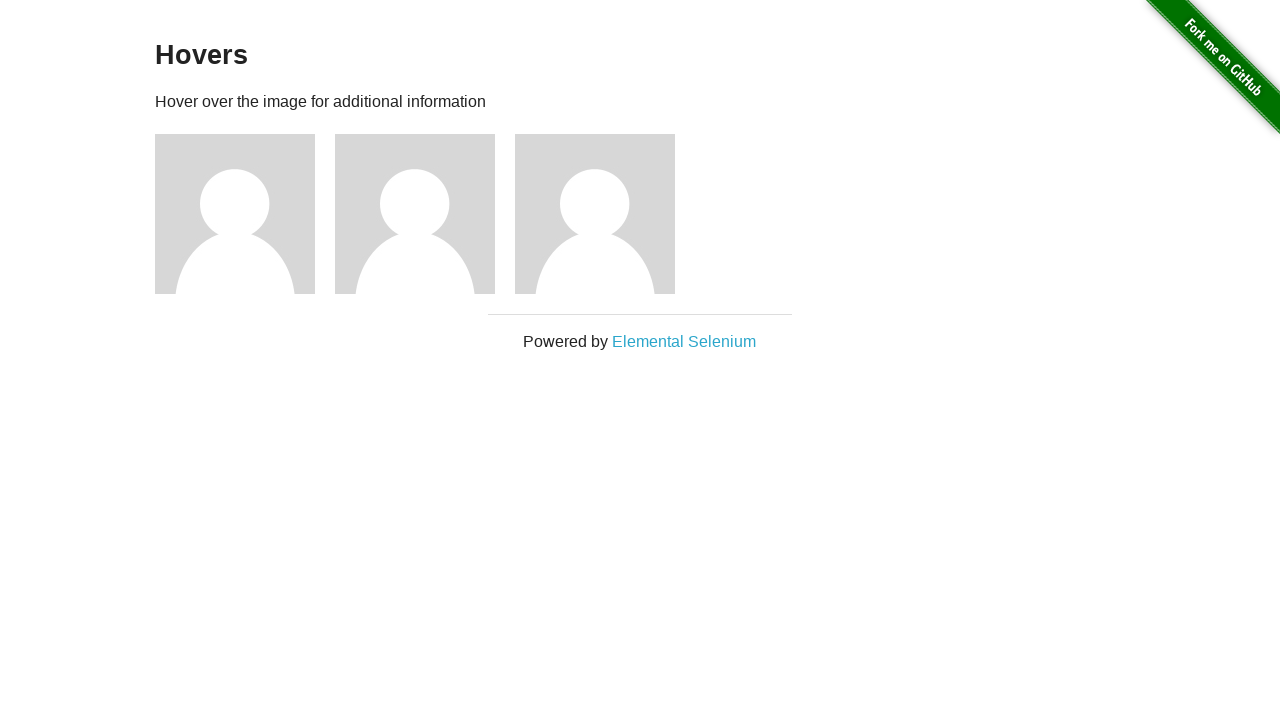

Located the first avatar figure element
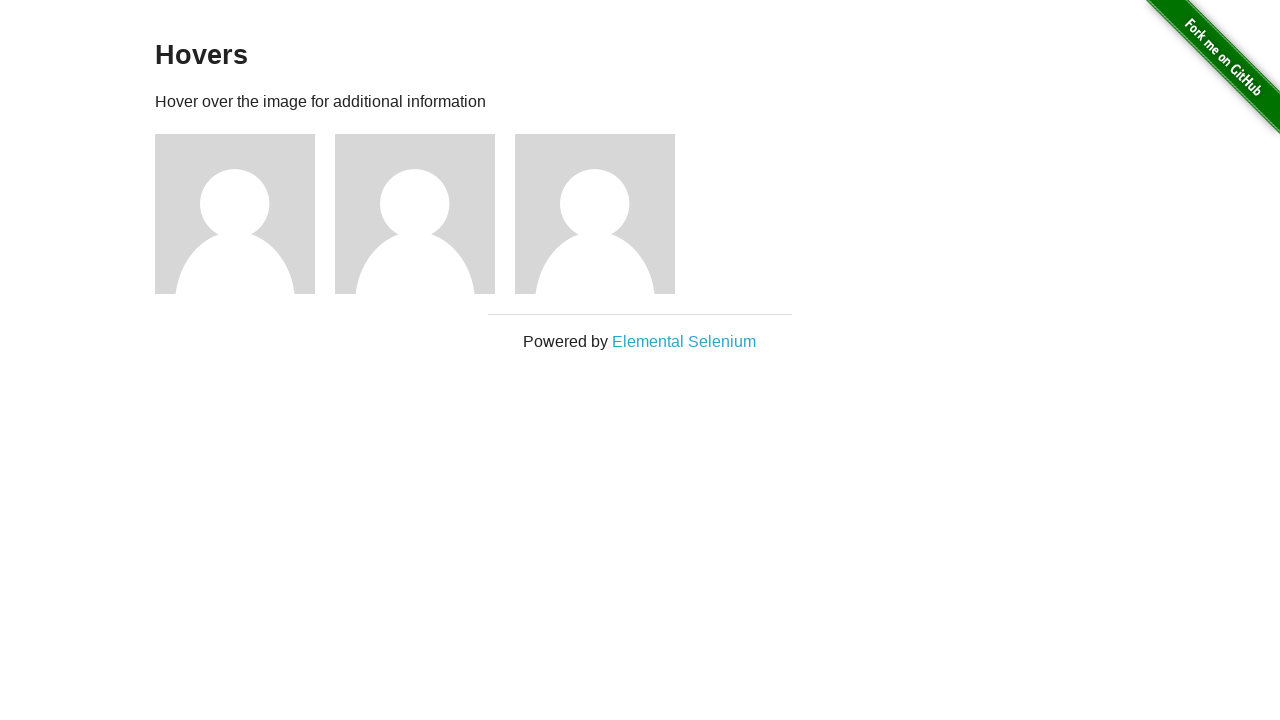

Hovered over the first avatar image to reveal hidden caption at (245, 214) on (//div[@class='figure'])[1]
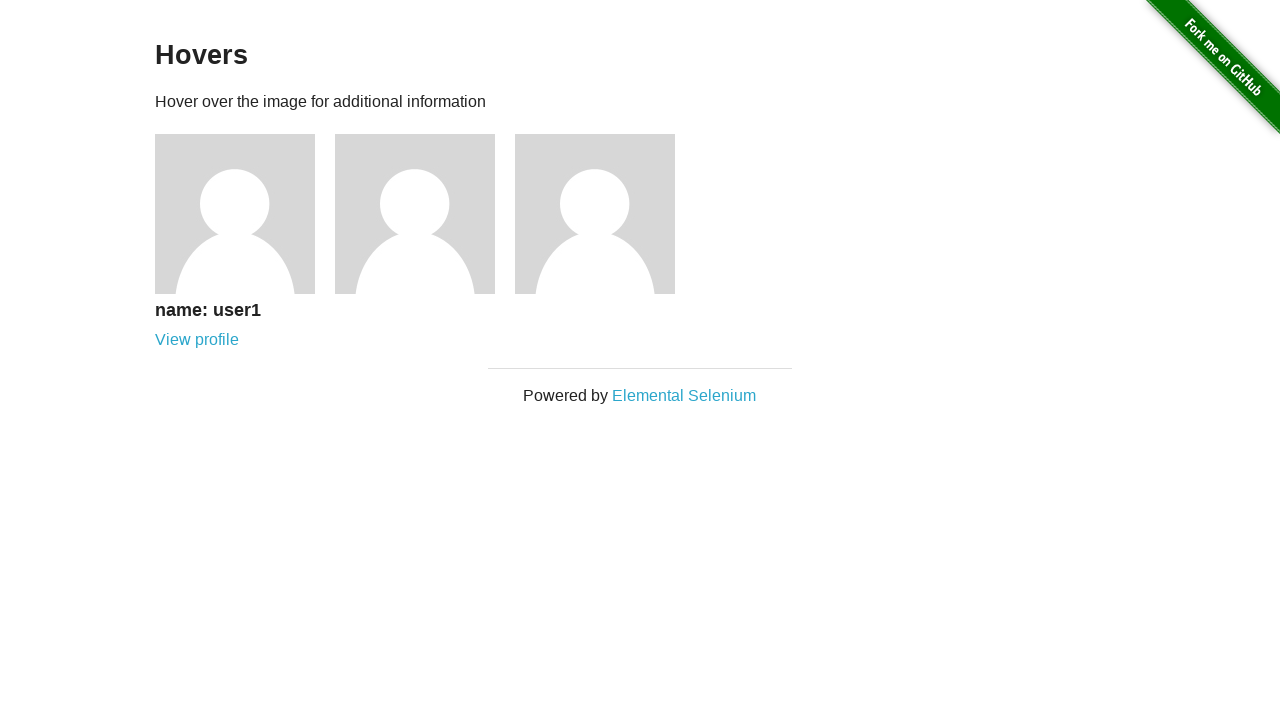

Caption text became visible after hovering
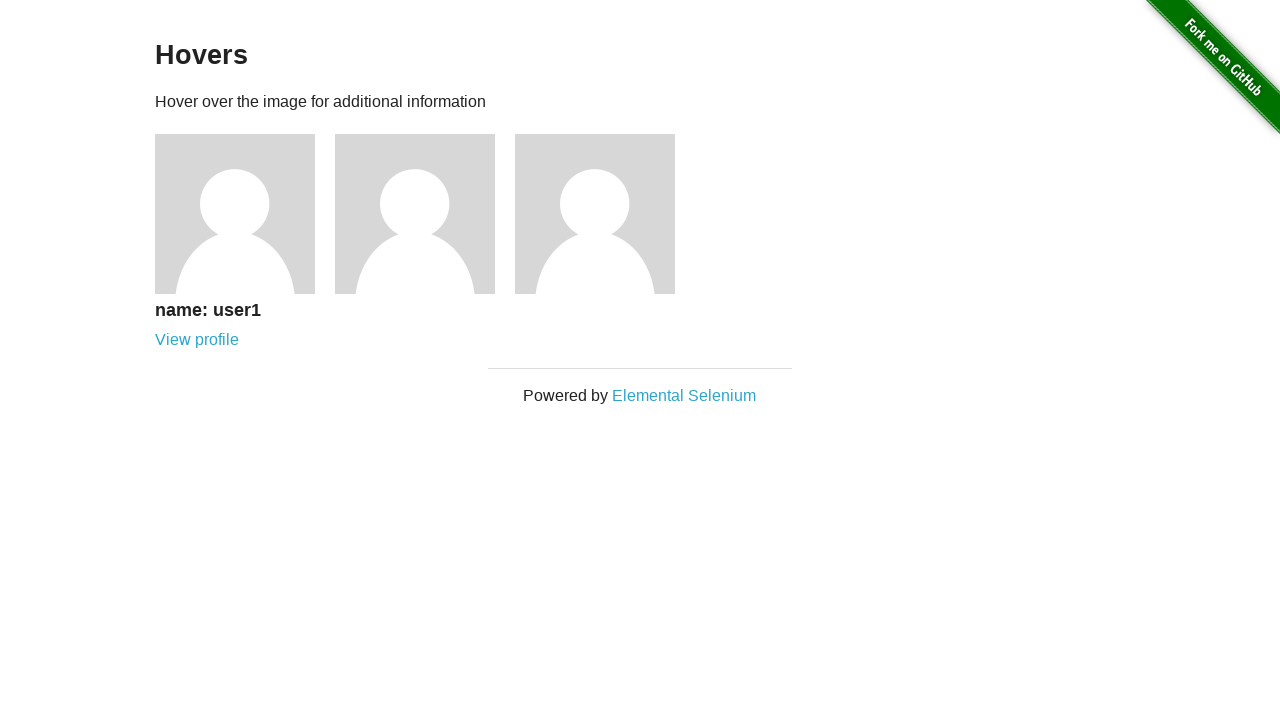

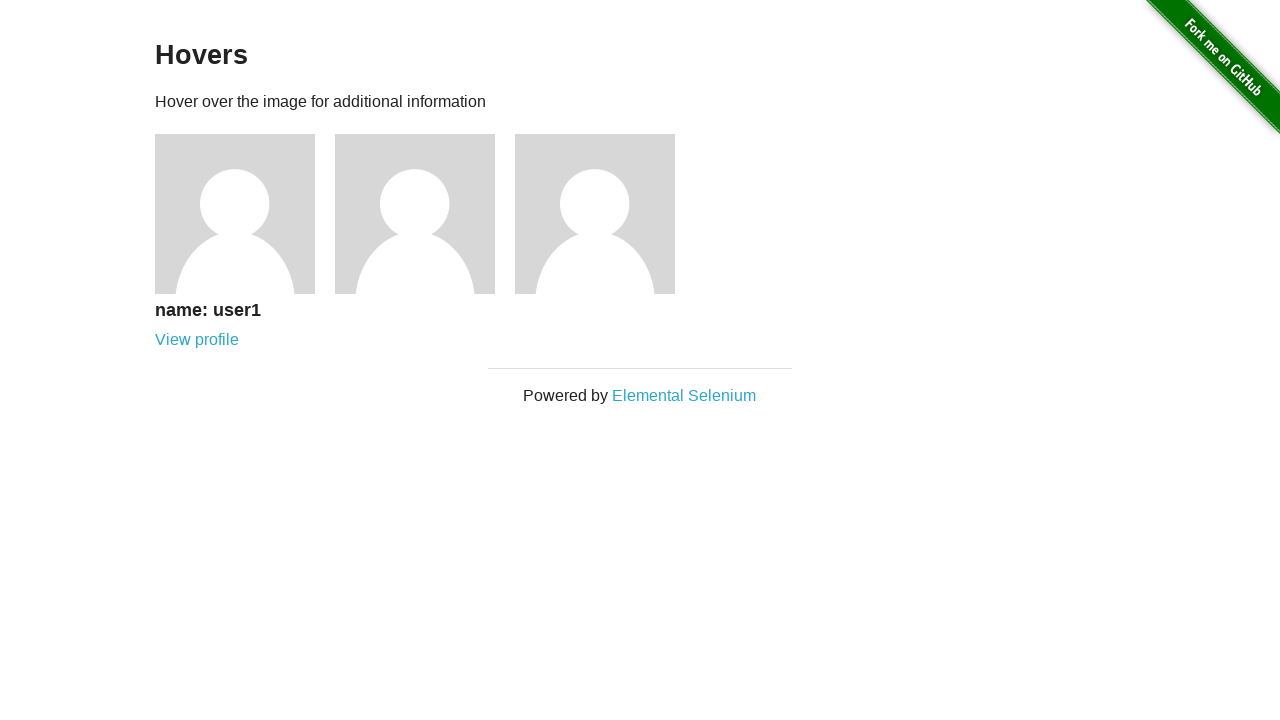